Verifies that the demo form page has the correct title containing "Demo form - qavalidation"

Starting URL: https://qavalidation.com/demo-form/

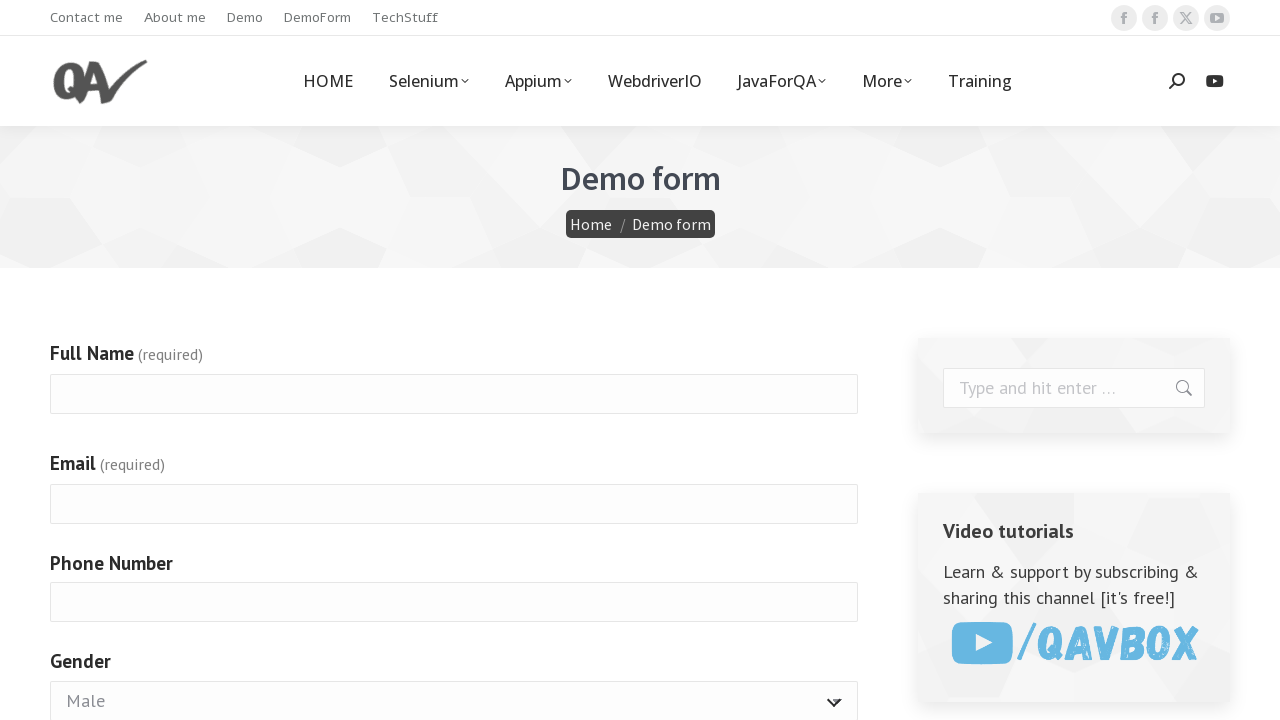

Navigated to https://qavalidation.com/demo-form/
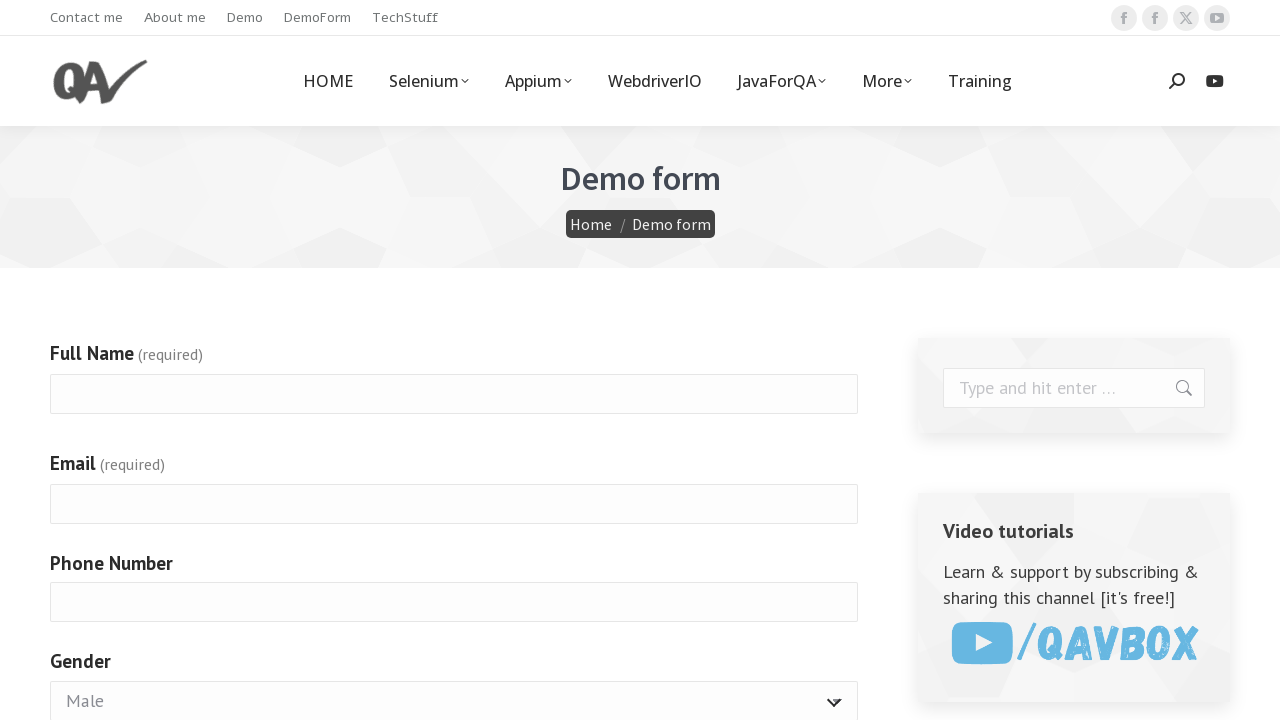

Verified page title contains 'Demo form - qavalidation'
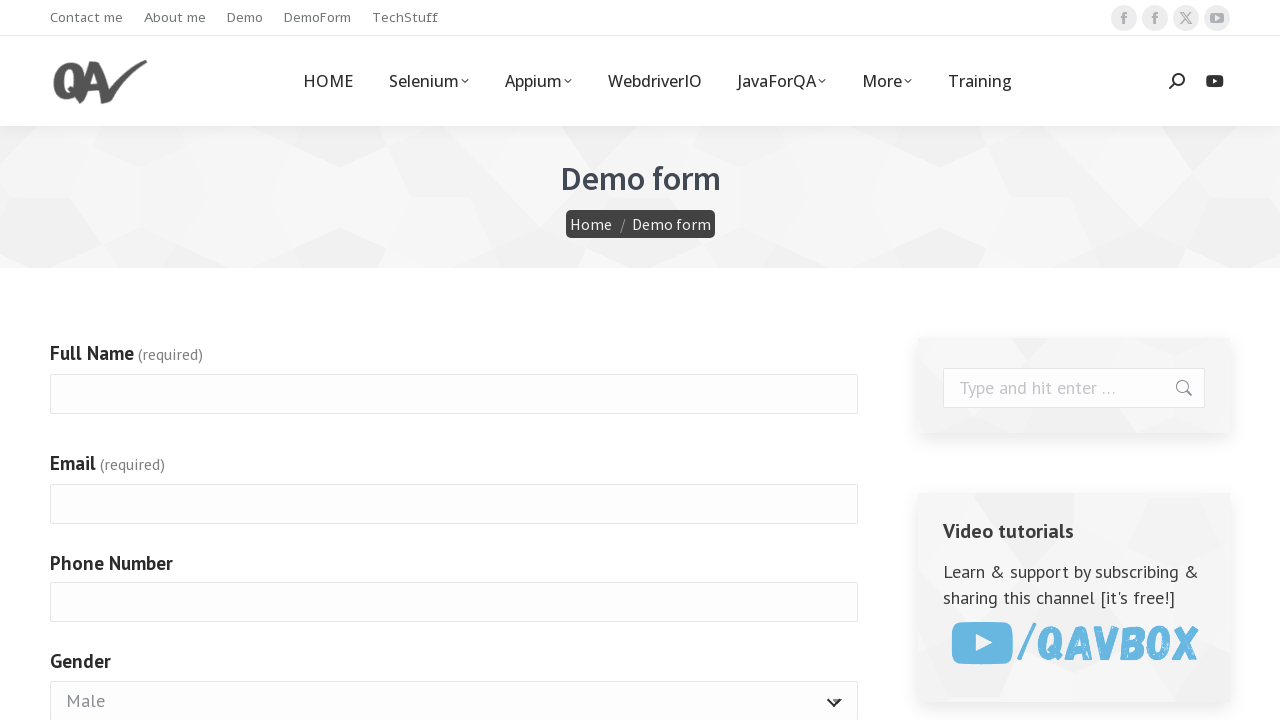

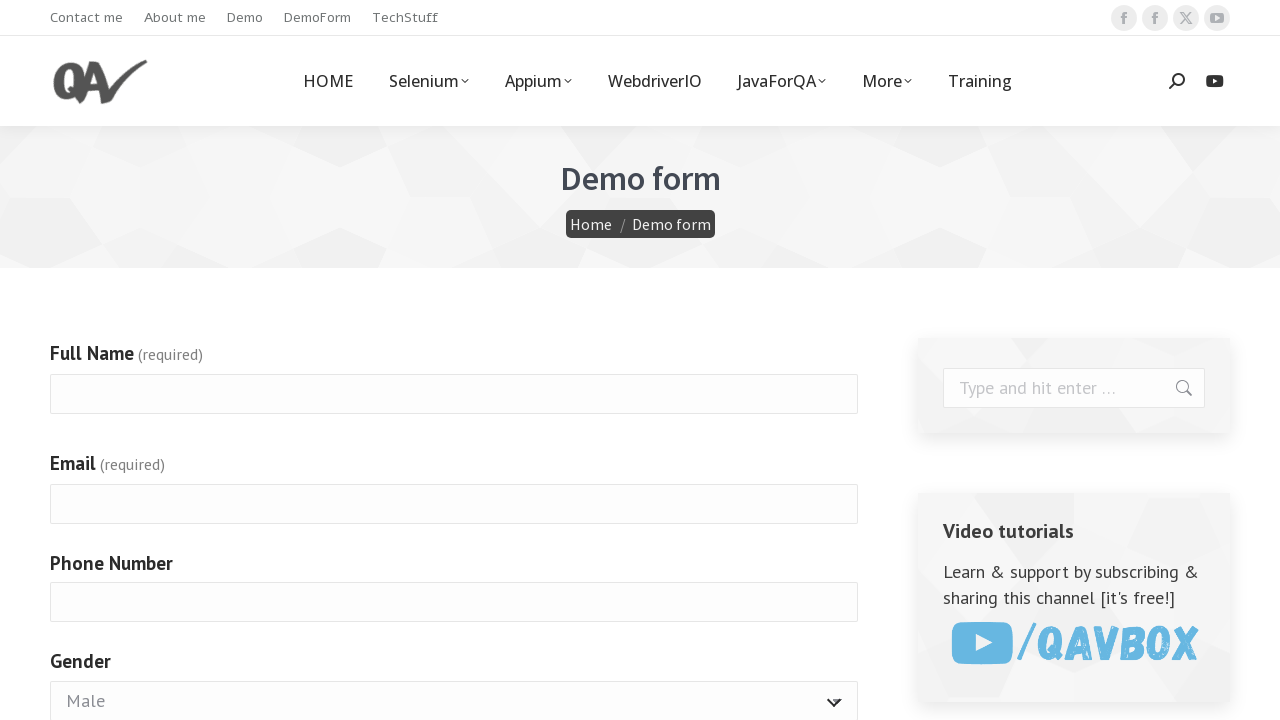